Tests navigation to the text-box page by clicking the first menu item and verifying the URL contains 'text-box'

Starting URL: https://demoqa.com/elements

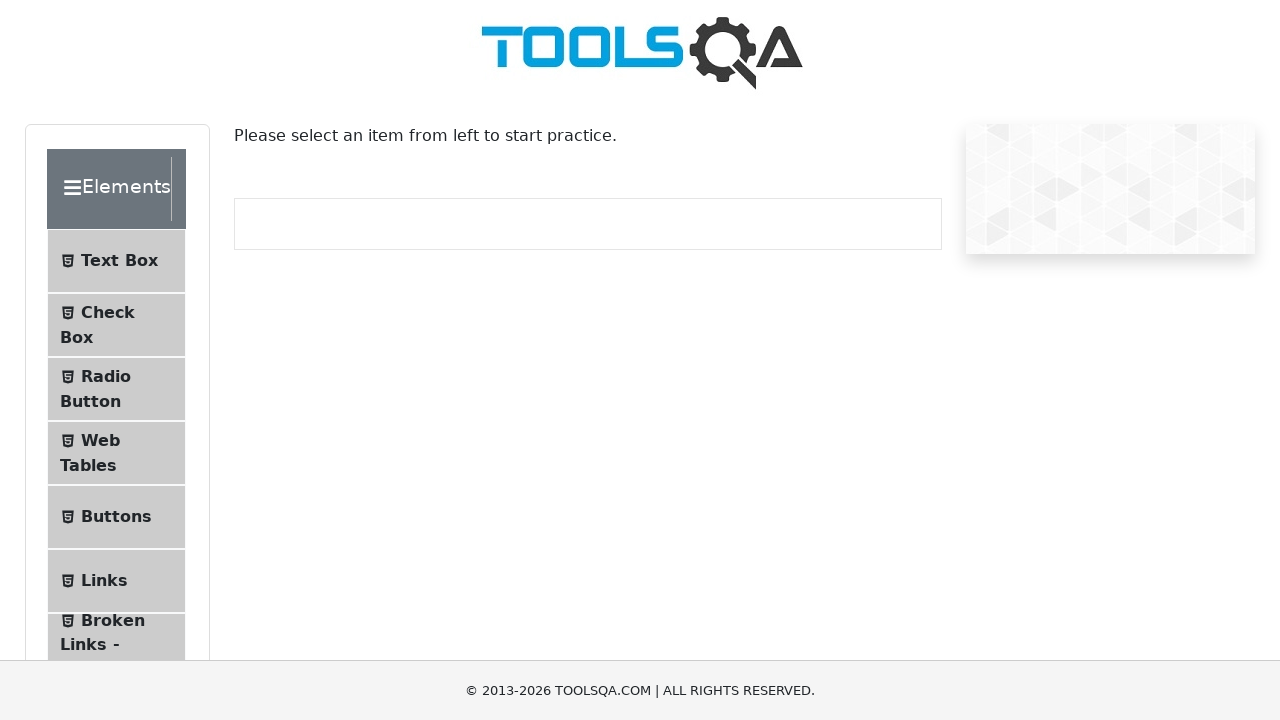

Clicked on Text Box menu item (first menu item) at (116, 261) on #item-0
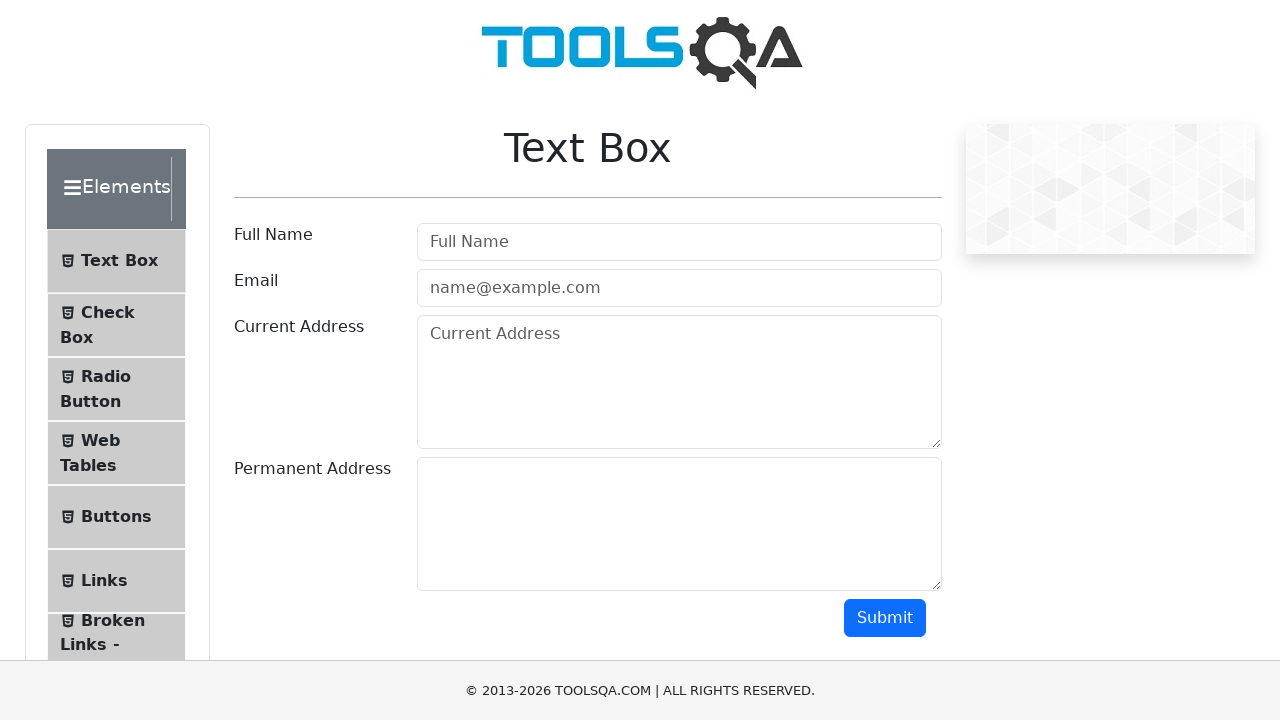

Verified URL contains 'text-box' after navigation
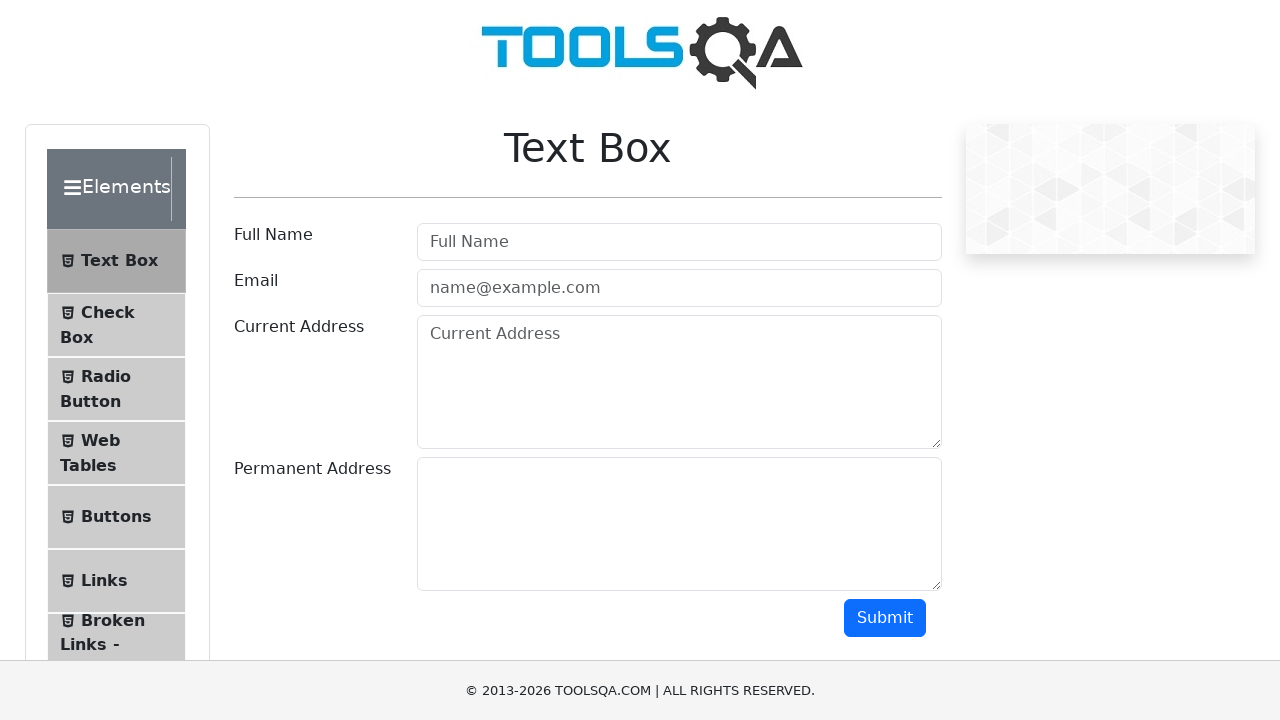

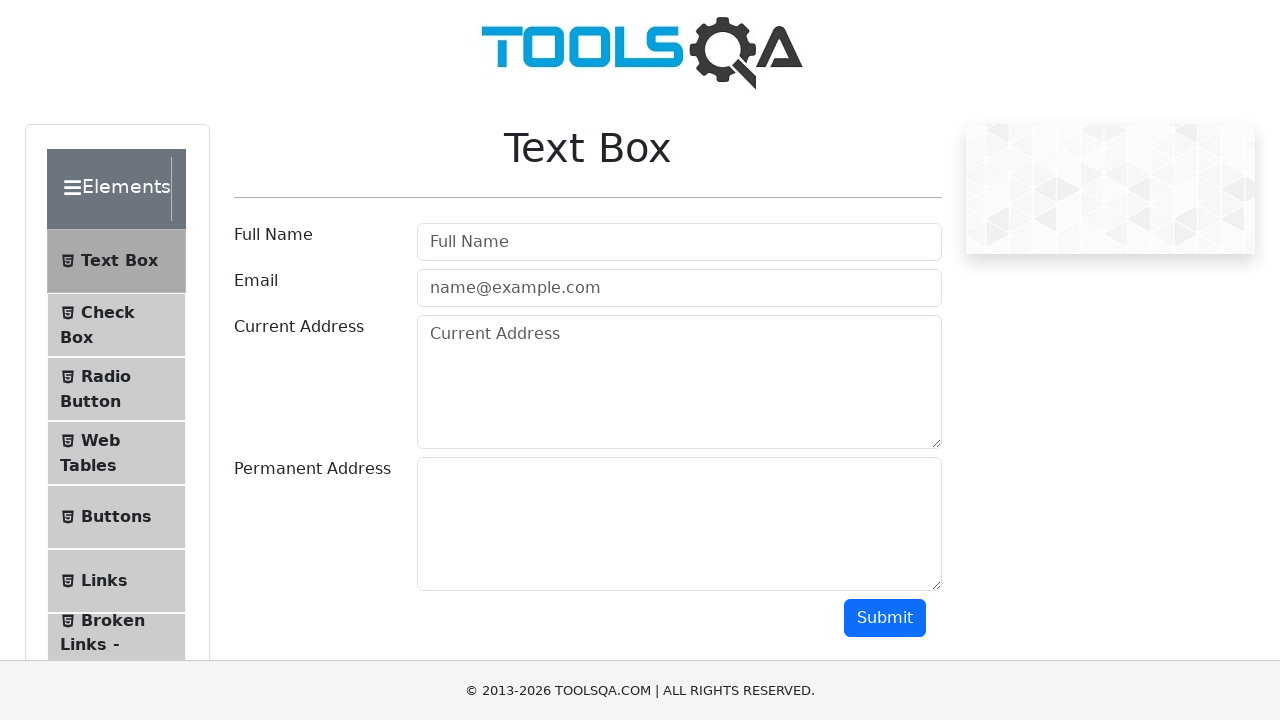